Tests filtering to display all todo items after applying other filters

Starting URL: https://demo.playwright.dev/todomvc

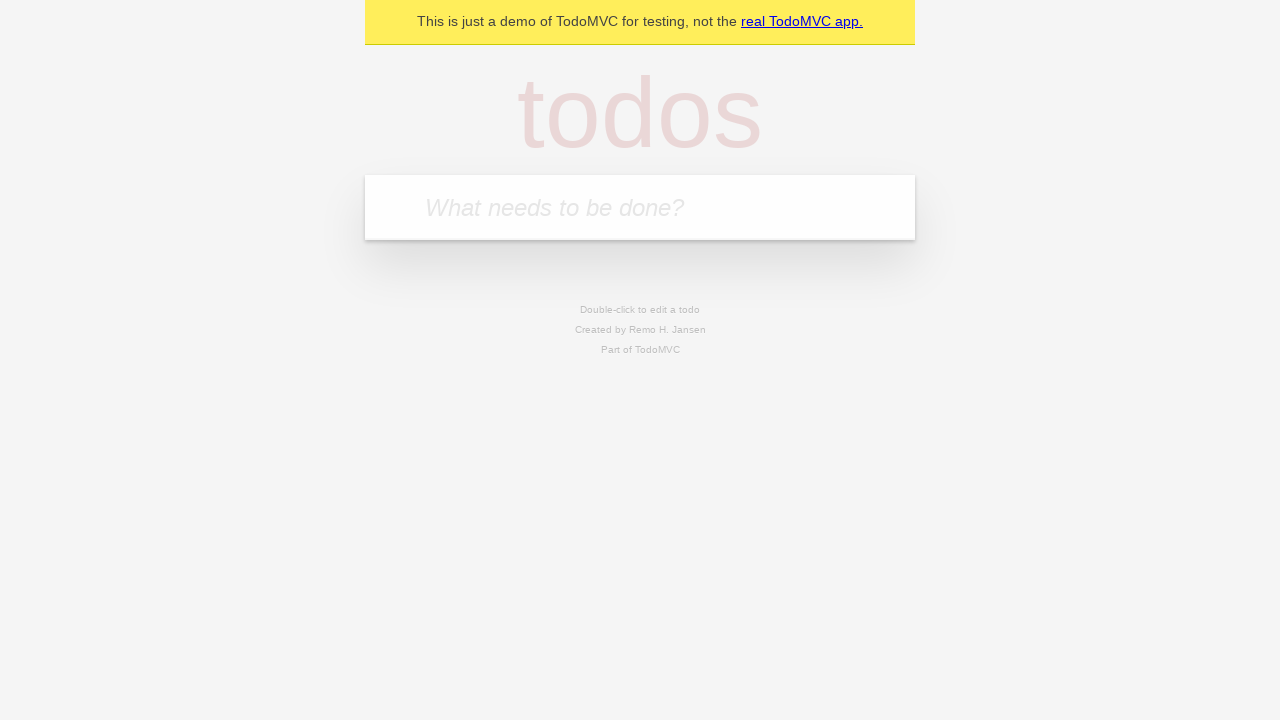

Filled todo input with 'buy some cheese' on internal:attr=[placeholder="What needs to be done?"i]
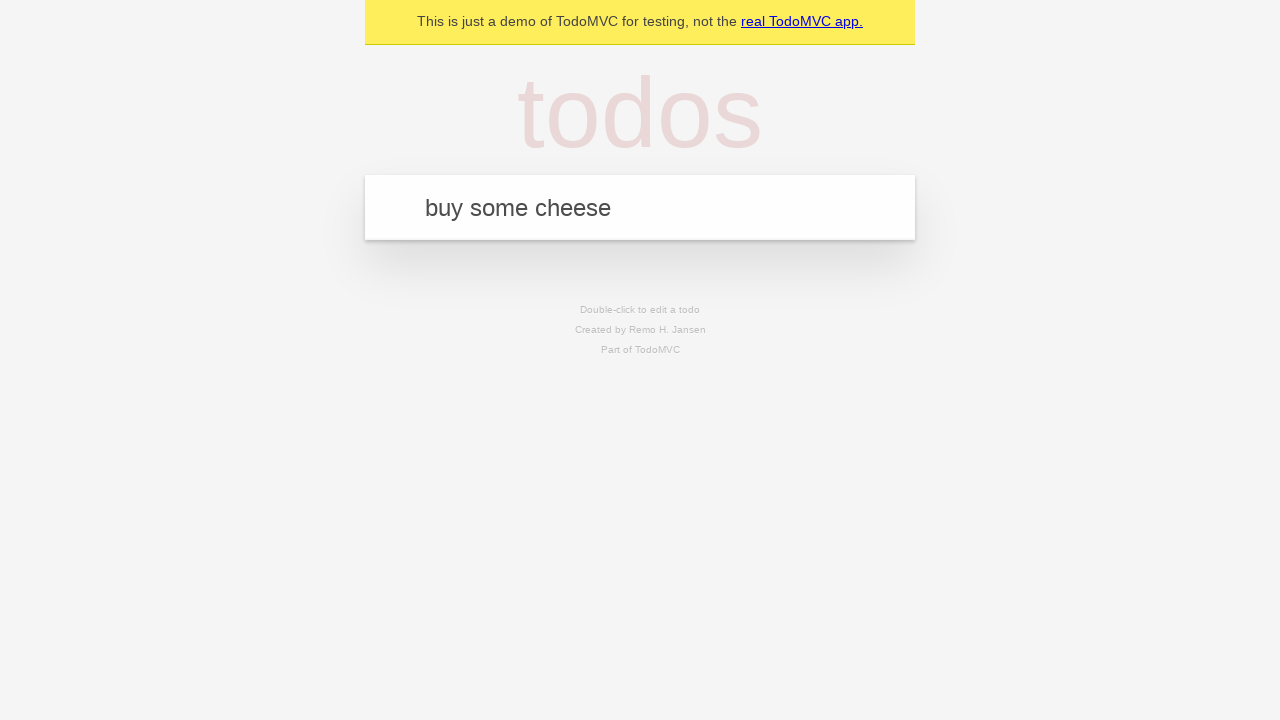

Pressed Enter to add first todo item on internal:attr=[placeholder="What needs to be done?"i]
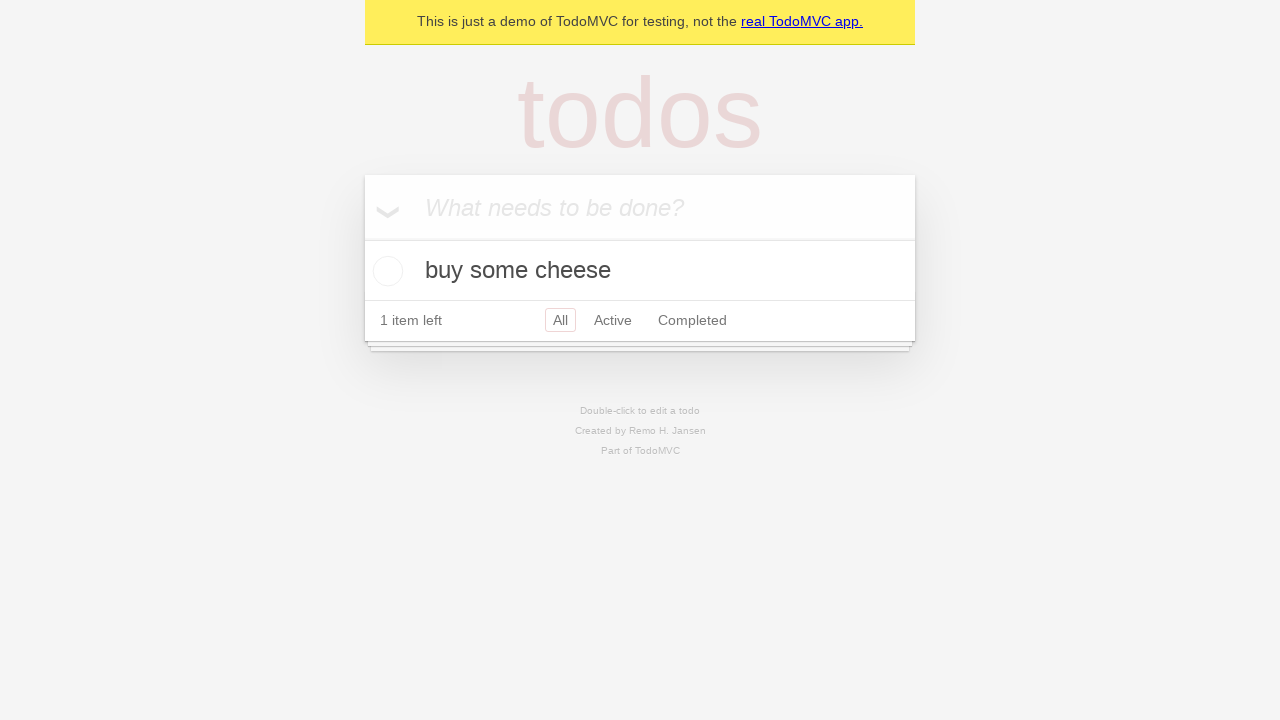

Filled todo input with 'feed the cat' on internal:attr=[placeholder="What needs to be done?"i]
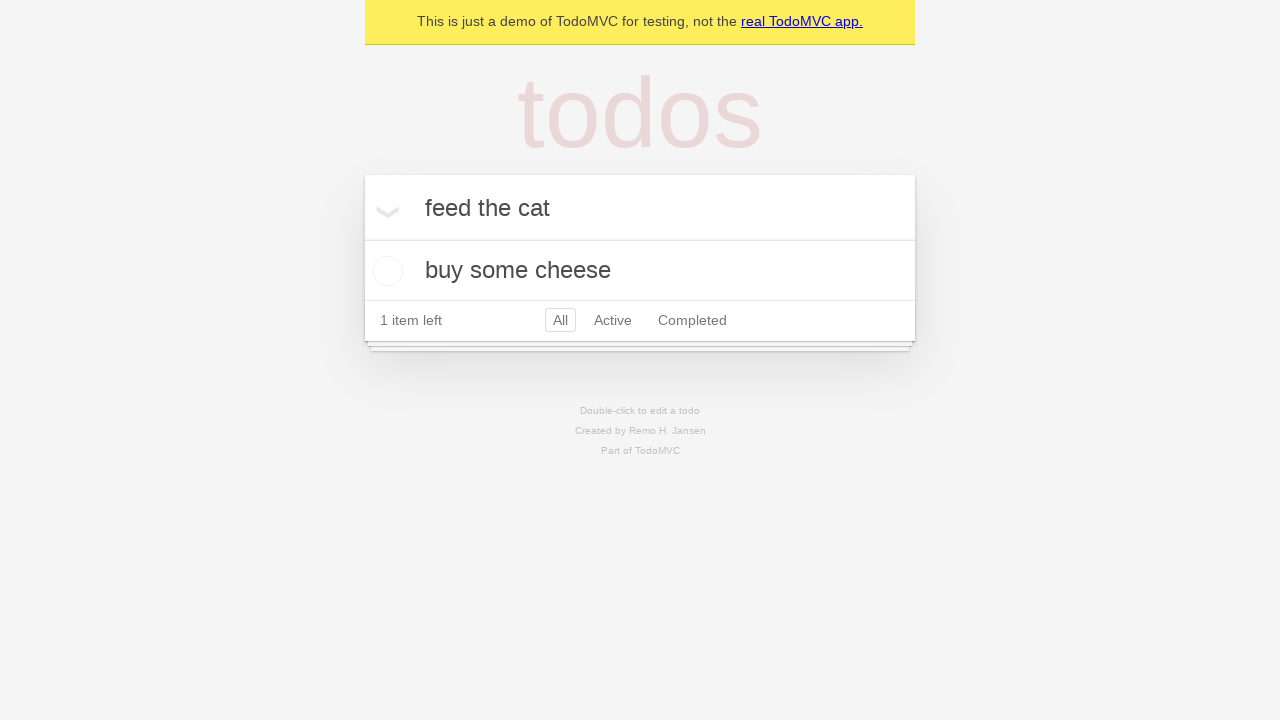

Pressed Enter to add second todo item on internal:attr=[placeholder="What needs to be done?"i]
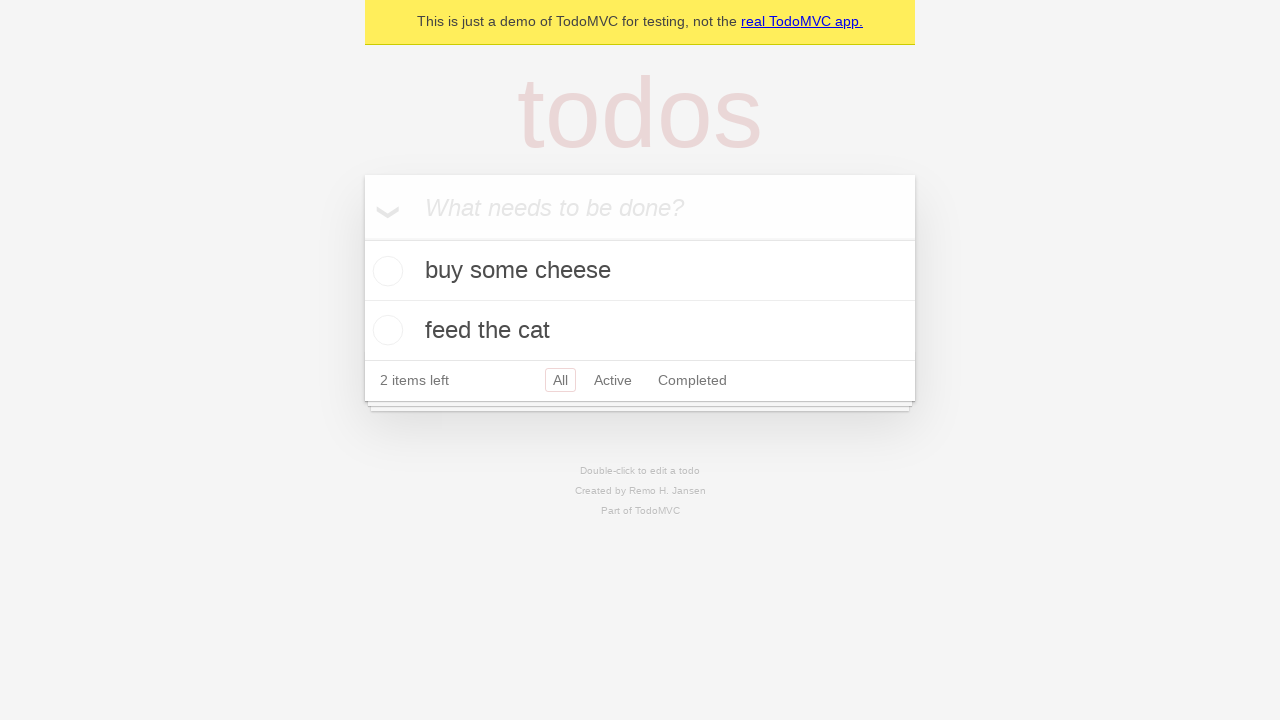

Filled todo input with 'book a doctors appointment' on internal:attr=[placeholder="What needs to be done?"i]
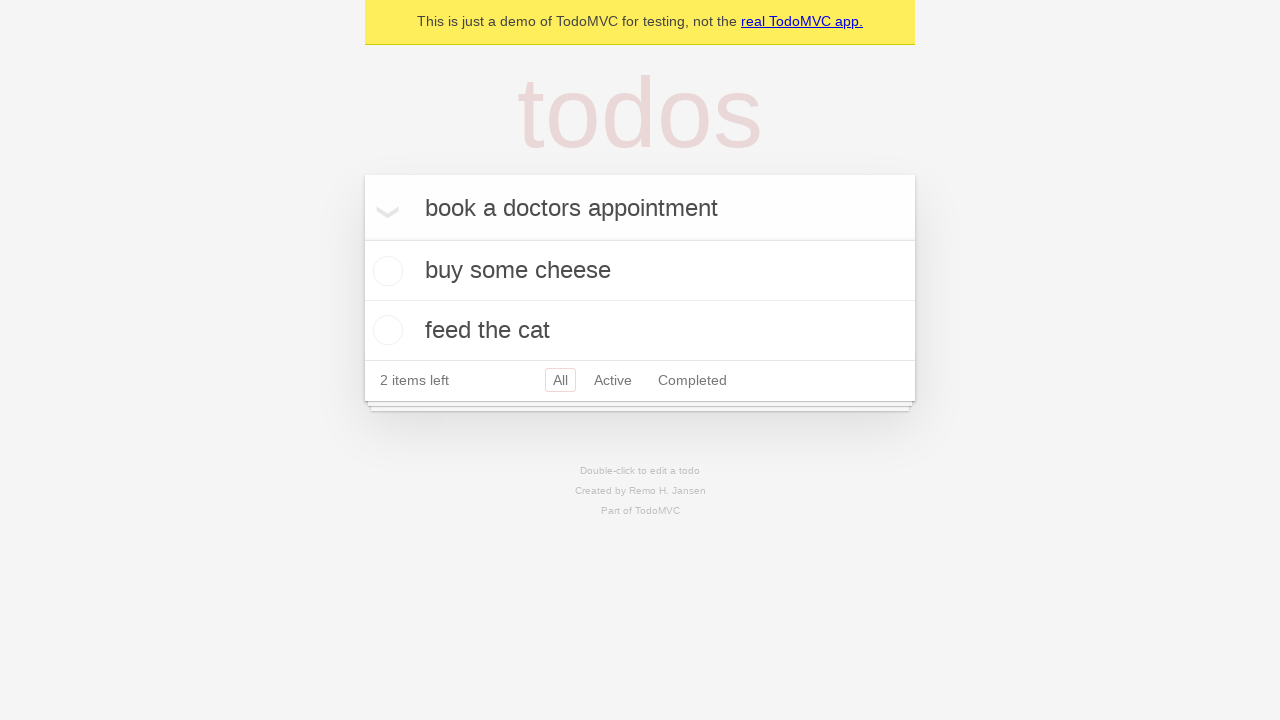

Pressed Enter to add third todo item on internal:attr=[placeholder="What needs to be done?"i]
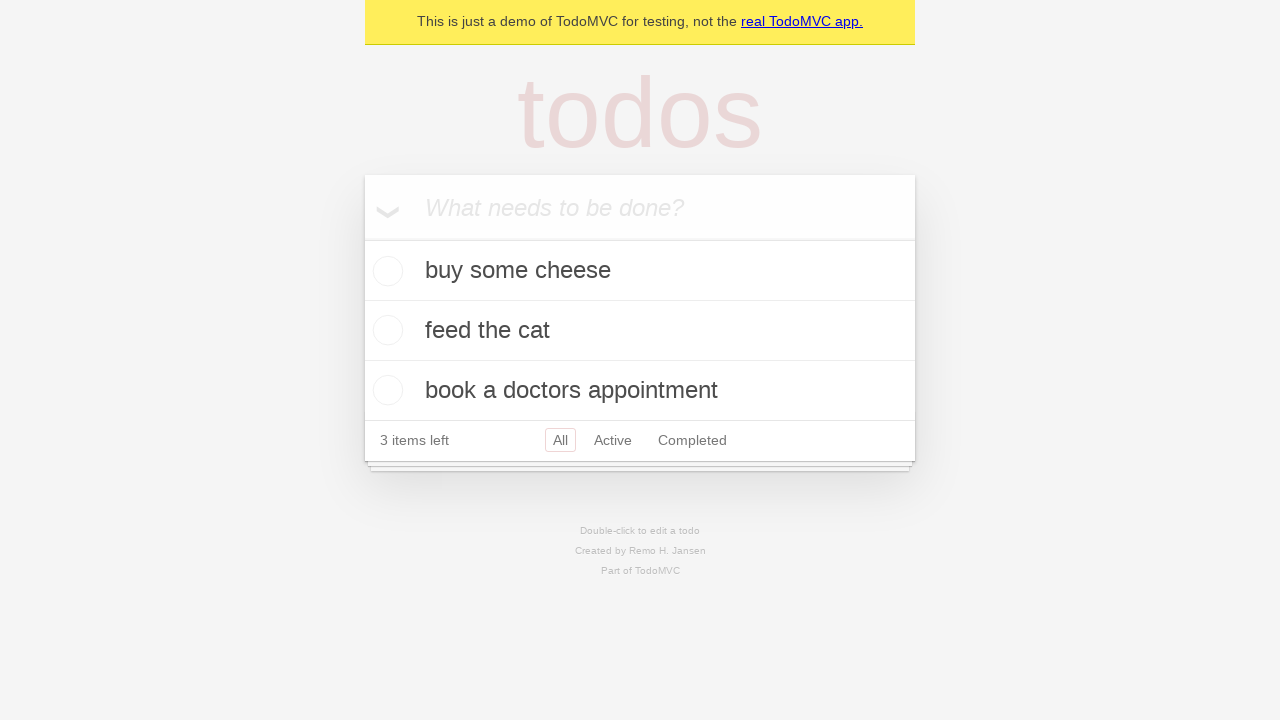

Checked the second todo item to mark it as completed at (385, 330) on internal:testid=[data-testid="todo-item"s] >> nth=1 >> internal:role=checkbox
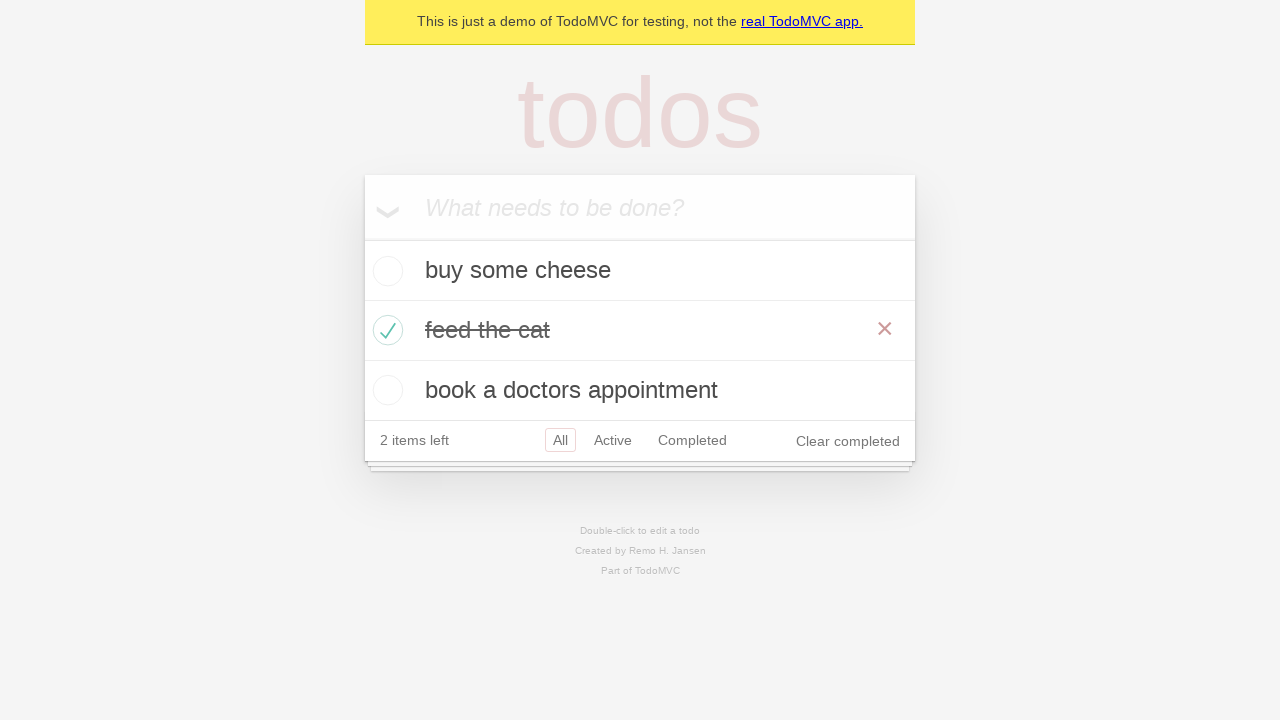

Clicked 'Active' filter link at (613, 440) on internal:role=link[name="Active"i]
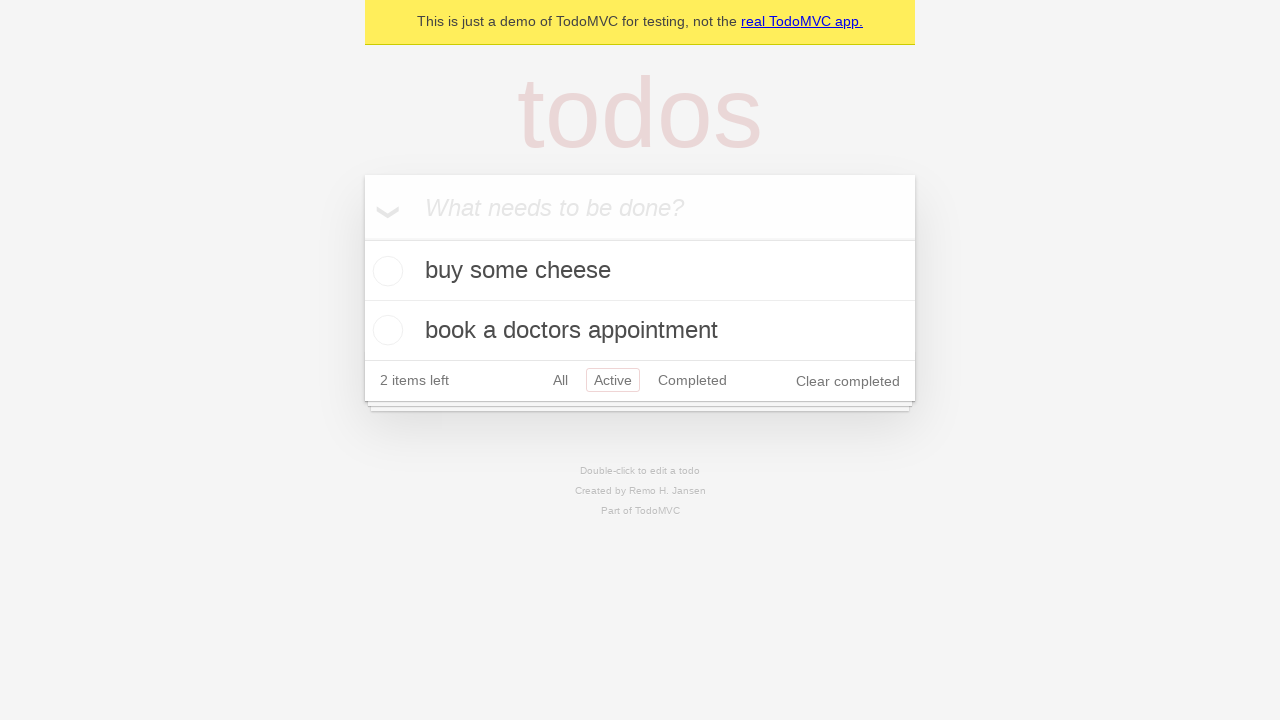

Clicked 'Completed' filter link at (692, 380) on internal:role=link[name="Completed"i]
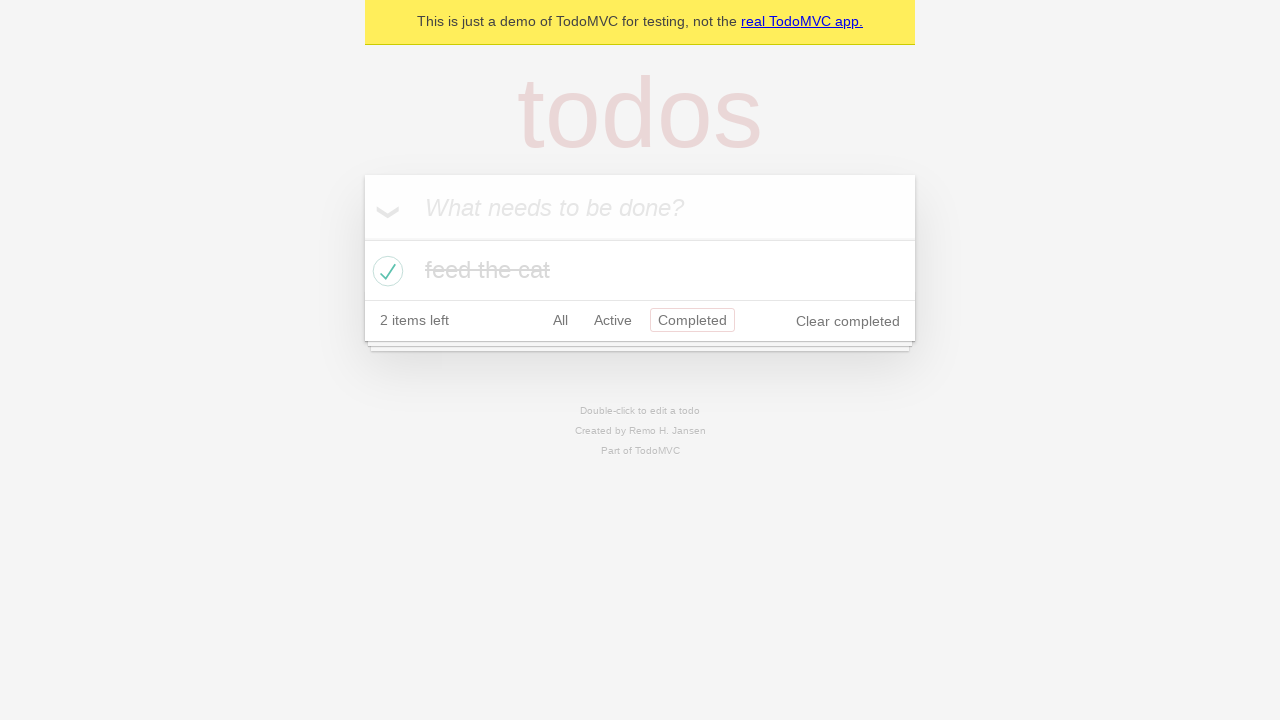

Clicked 'All' filter link to display all items at (560, 320) on internal:role=link[name="All"i]
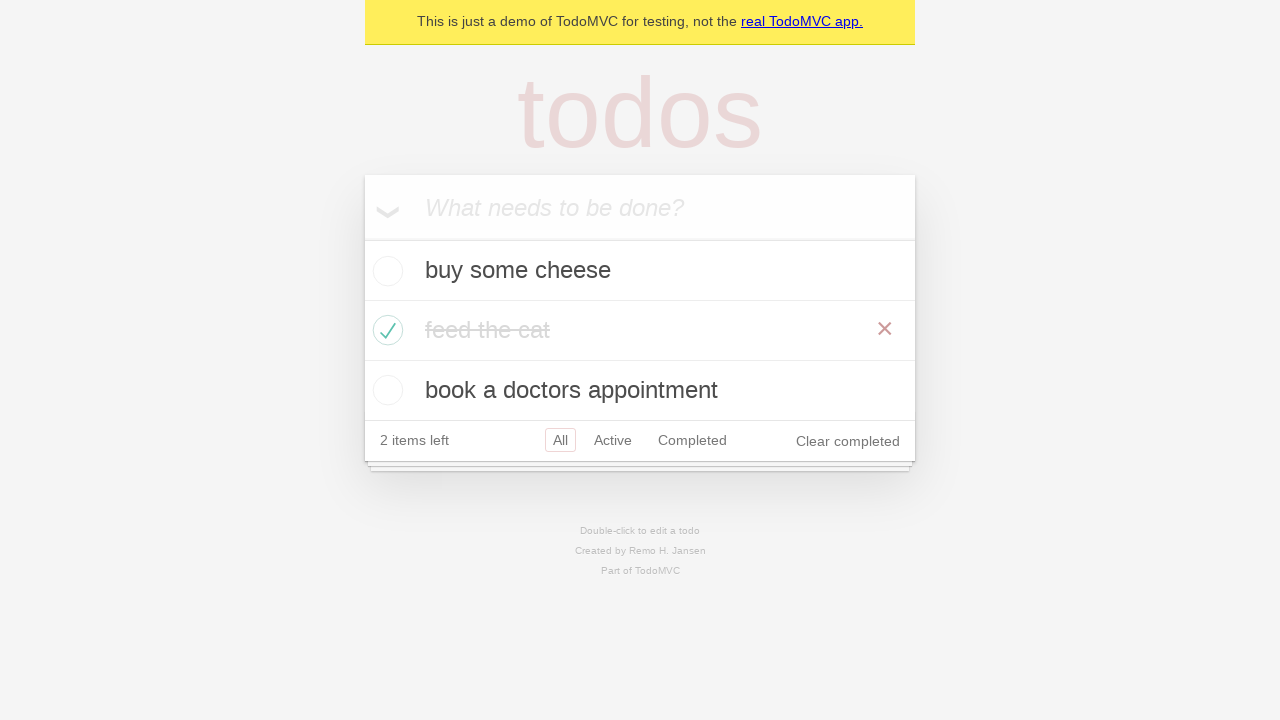

Waited for all 3 todo items to be displayed
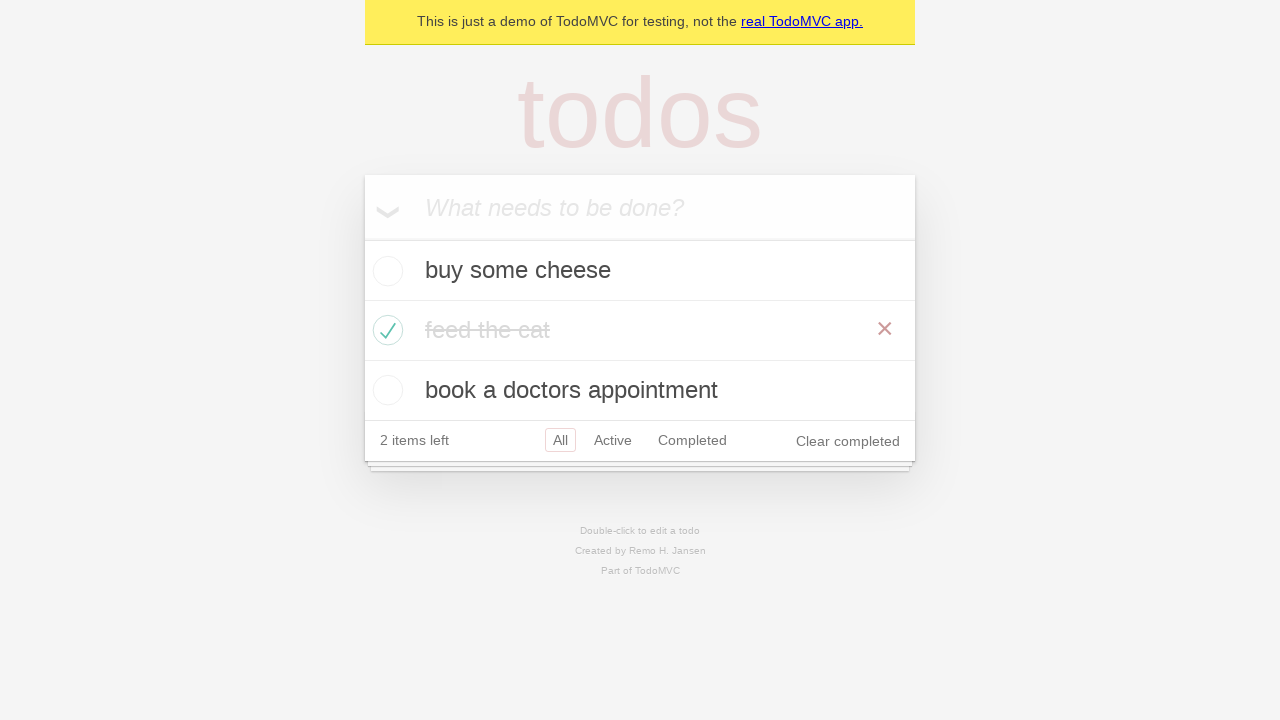

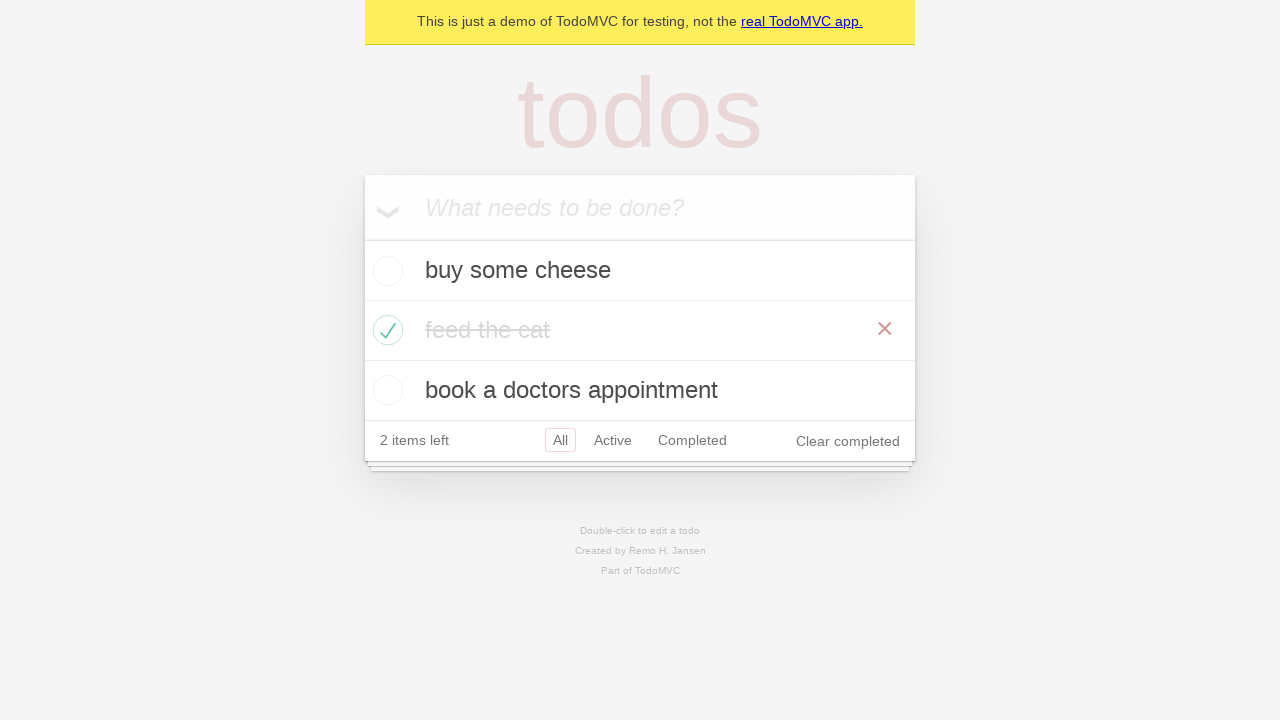